Tests table sorting by clicking the email column header to sort emails in ascending order

Starting URL: http://the-internet.herokuapp.com/tables

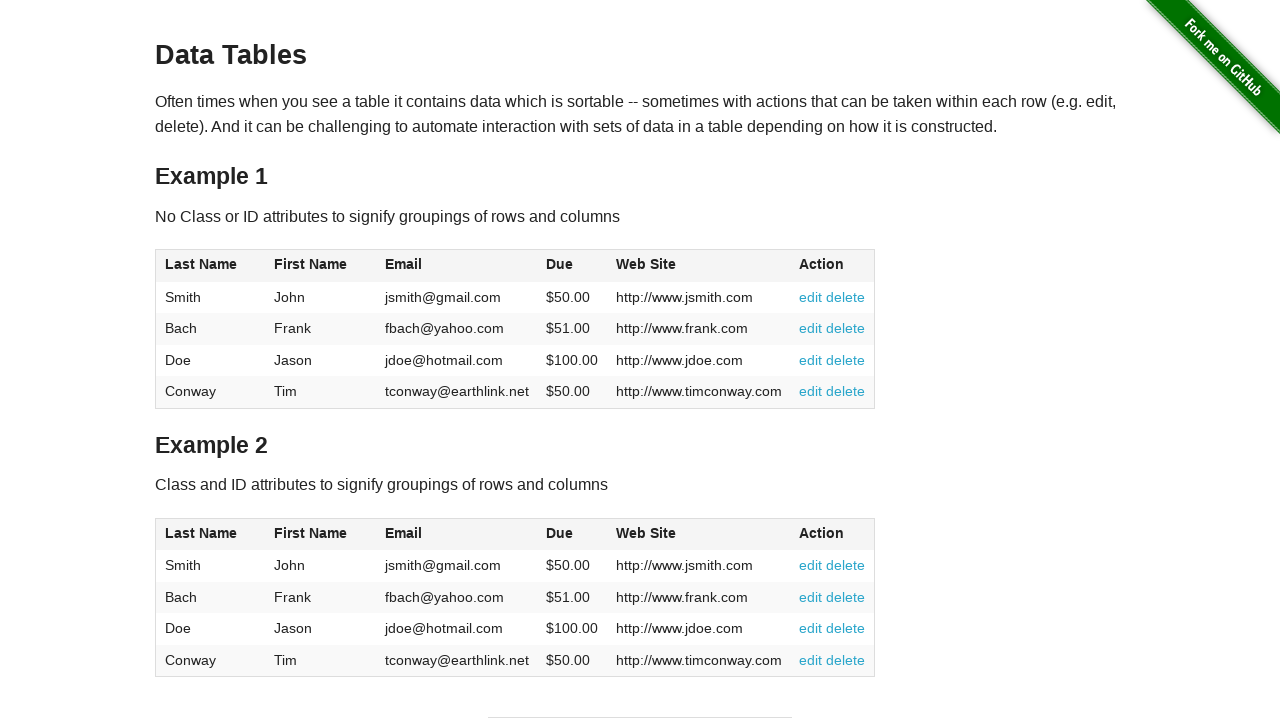

Clicked email column header to sort in ascending order at (457, 266) on #table1 thead tr th:nth-of-type(3)
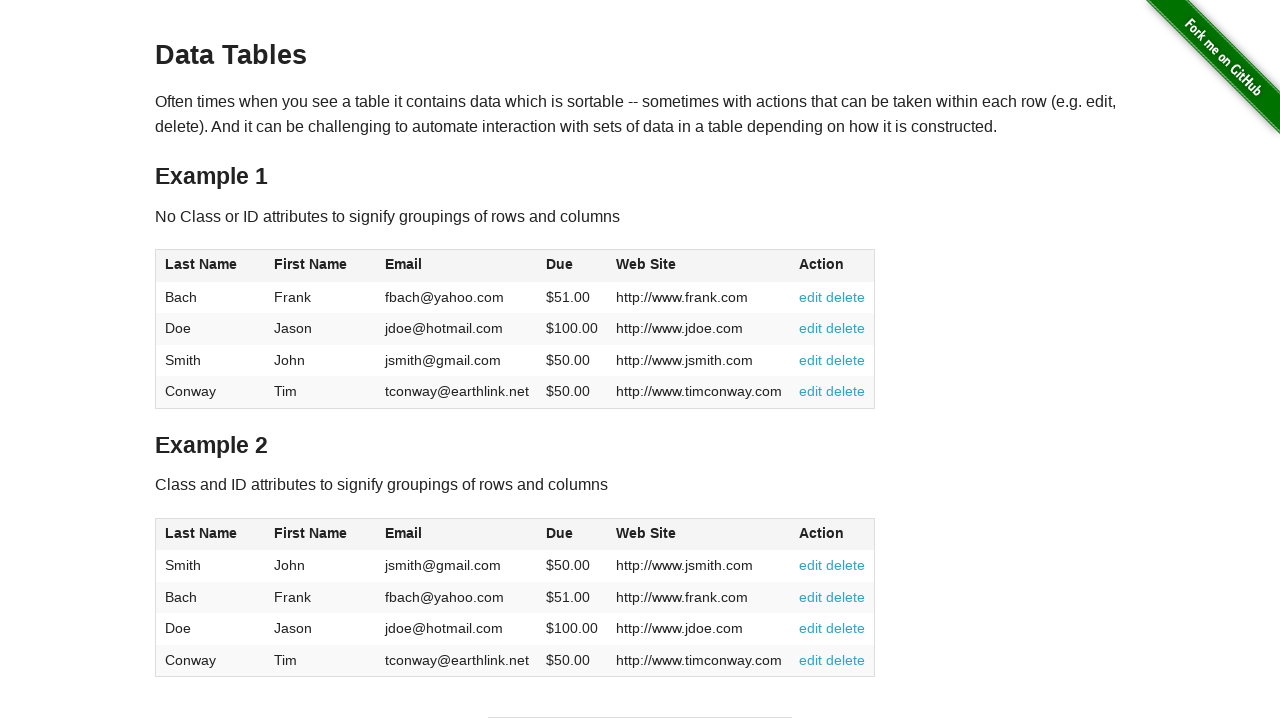

Waited for table sorting to complete
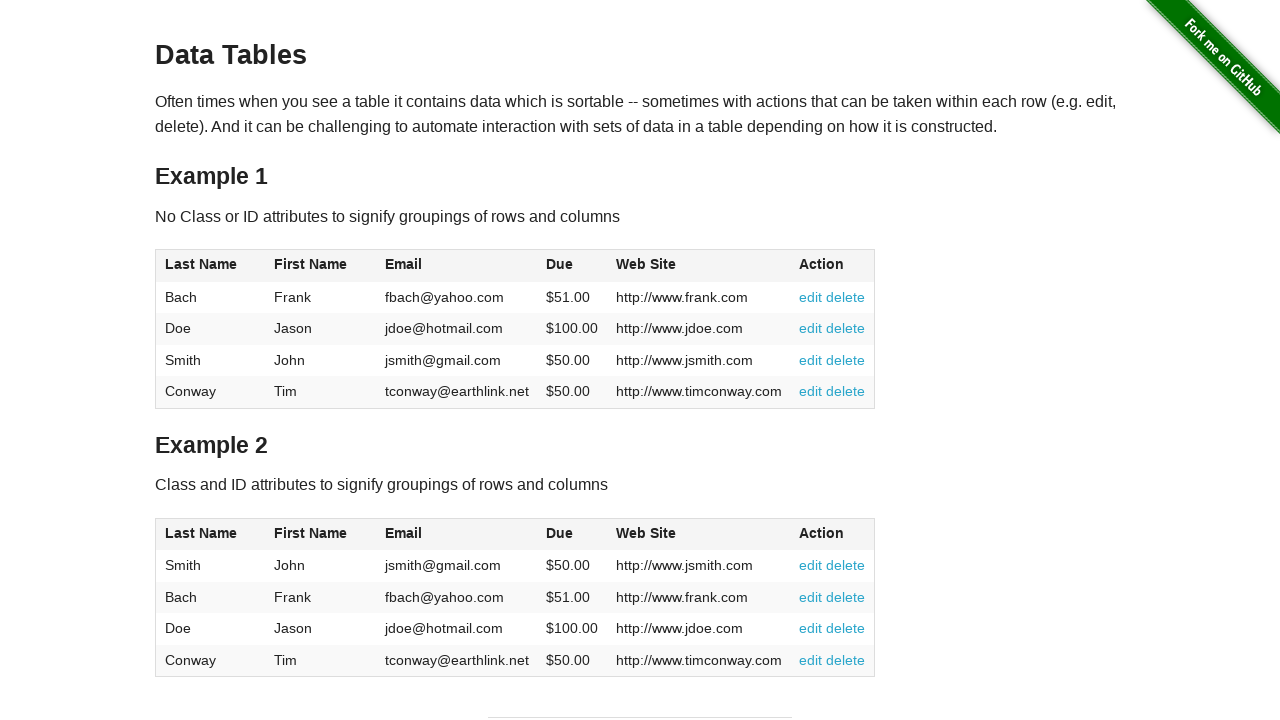

Retrieved email column elements from sorted table
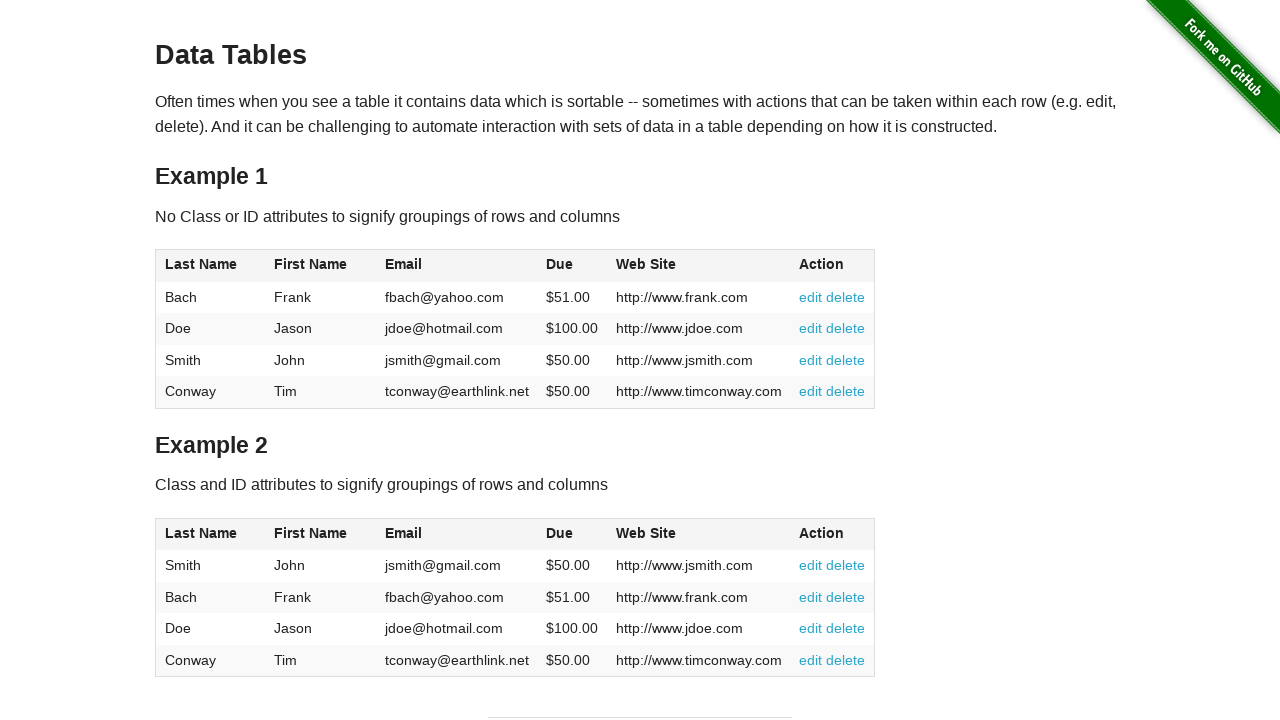

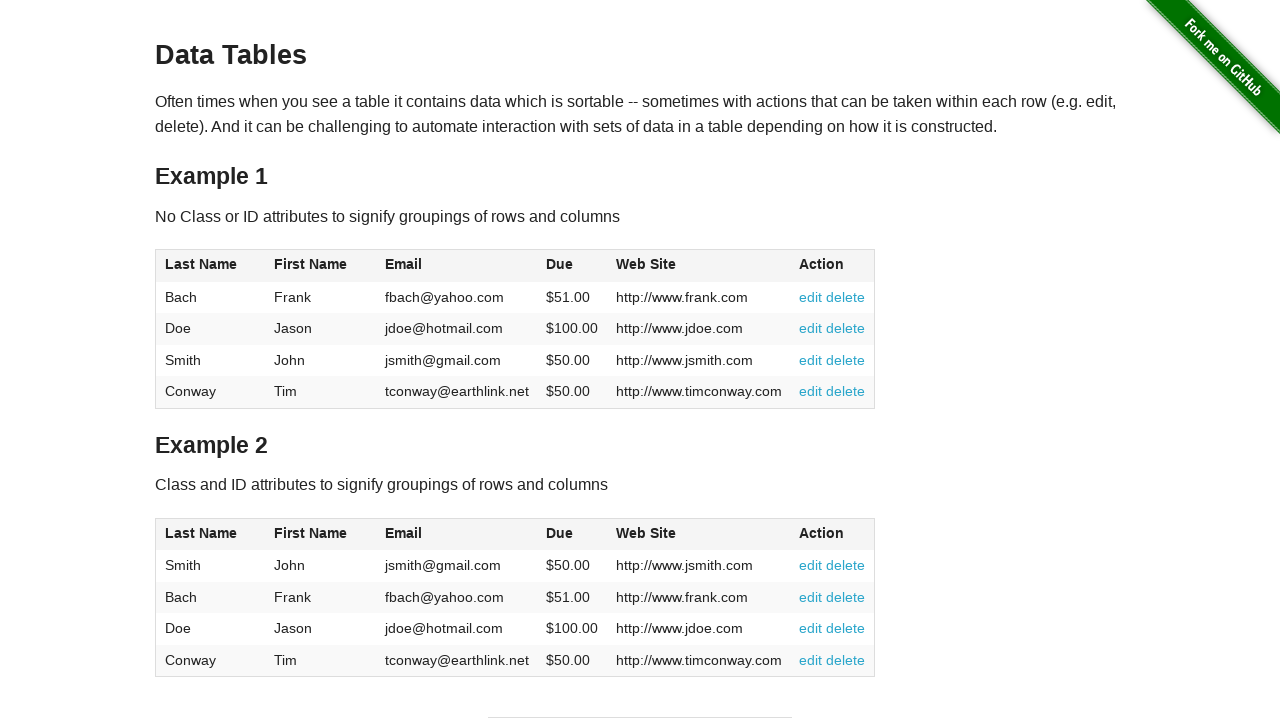